Tests the search functionality on Python.org by entering a search query and submitting it using the Enter key

Starting URL: https://www.python.org

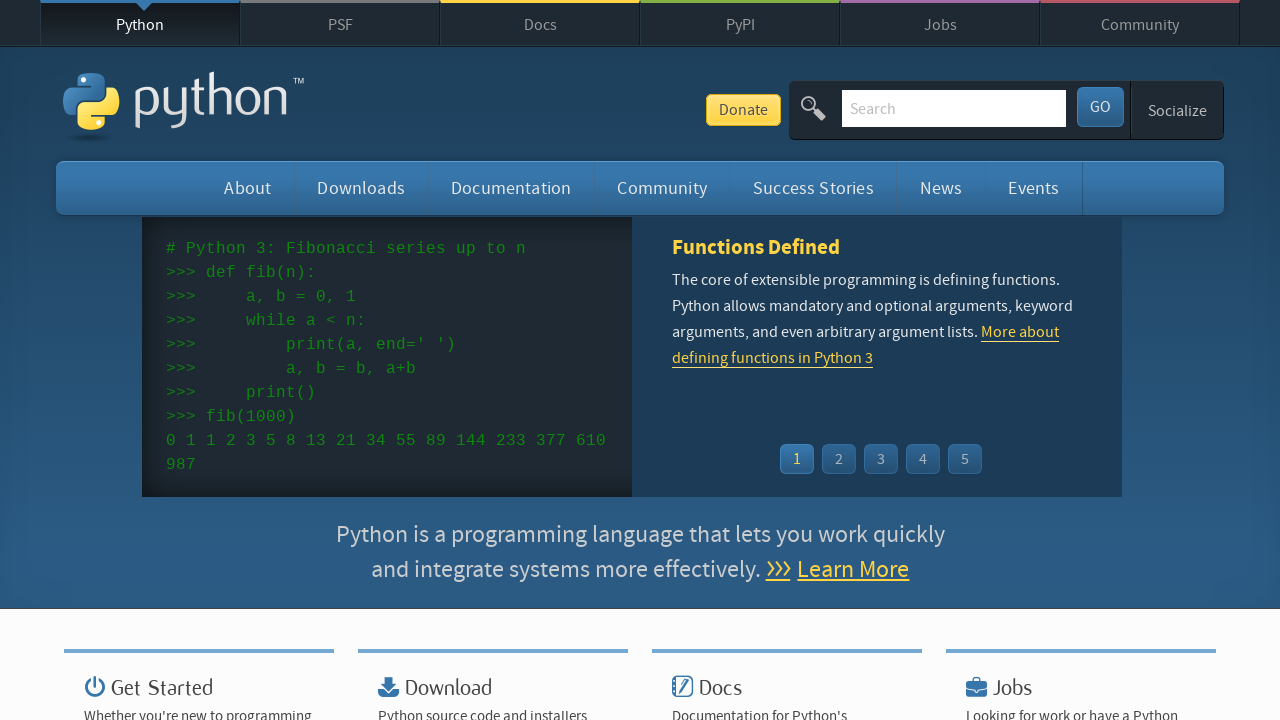

Filled search bar with 'python' query on input[name='q']
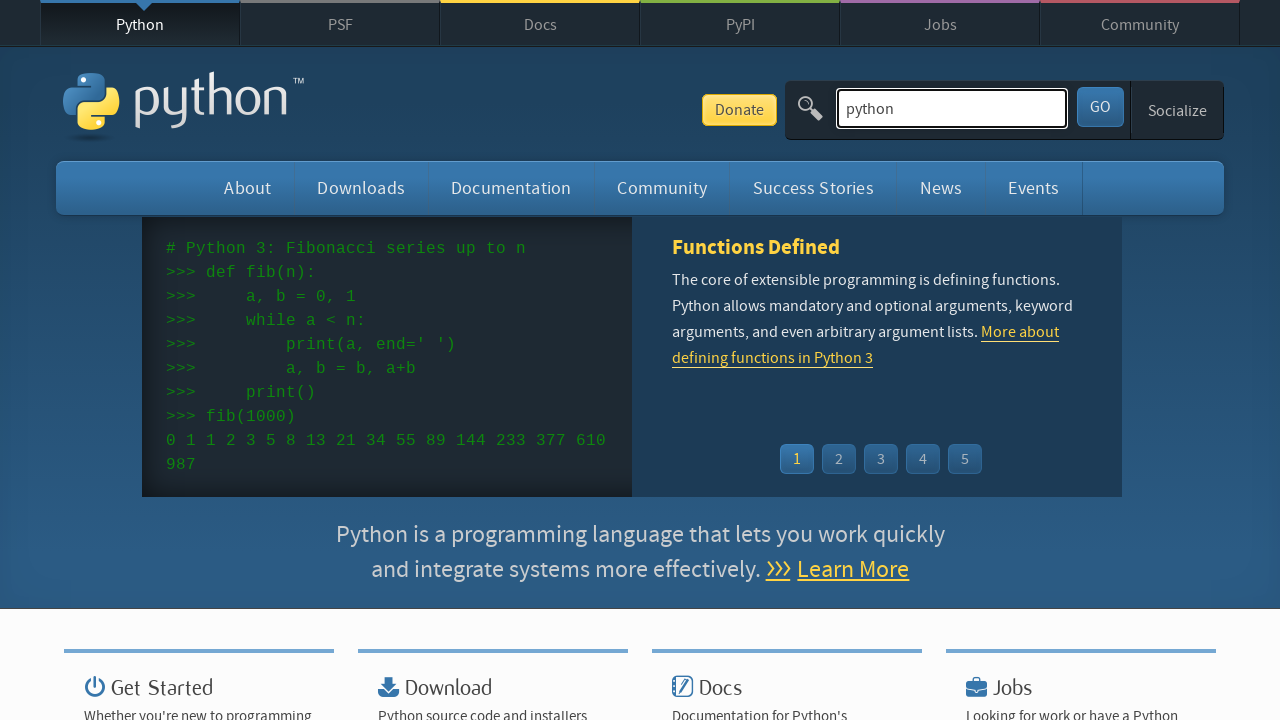

Pressed Enter to submit search query on input[name='q']
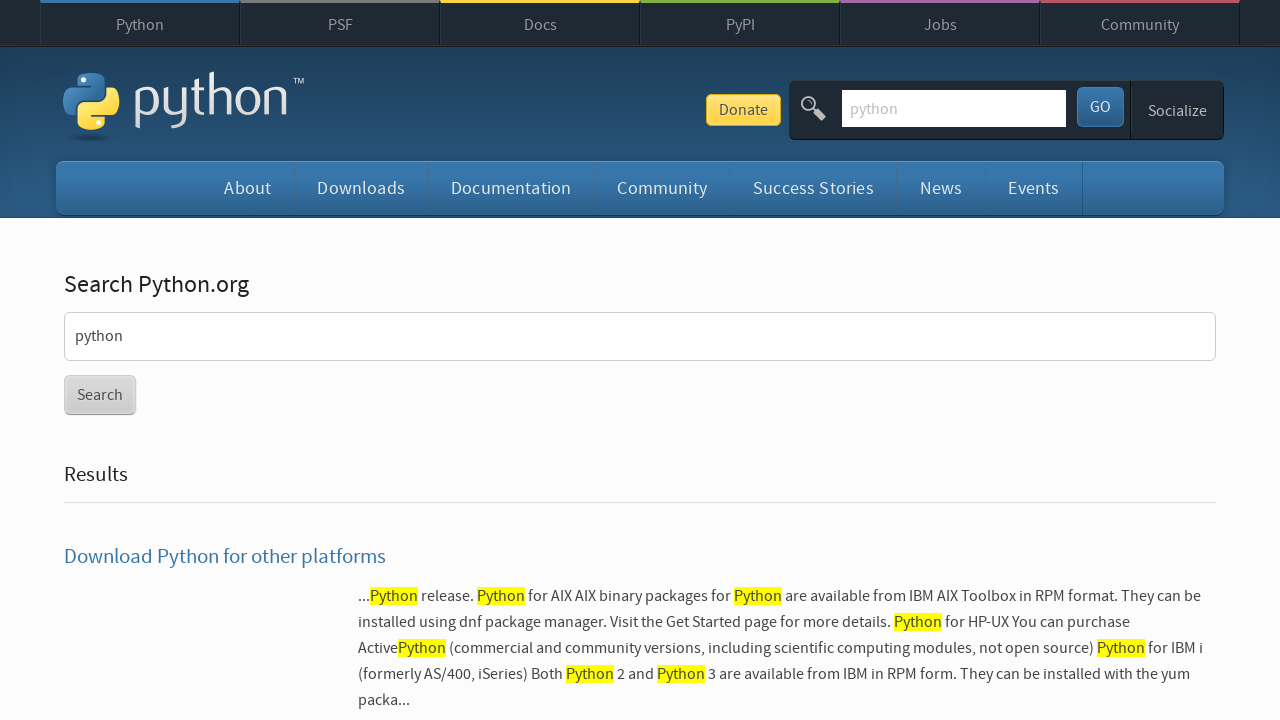

Search results page loaded successfully
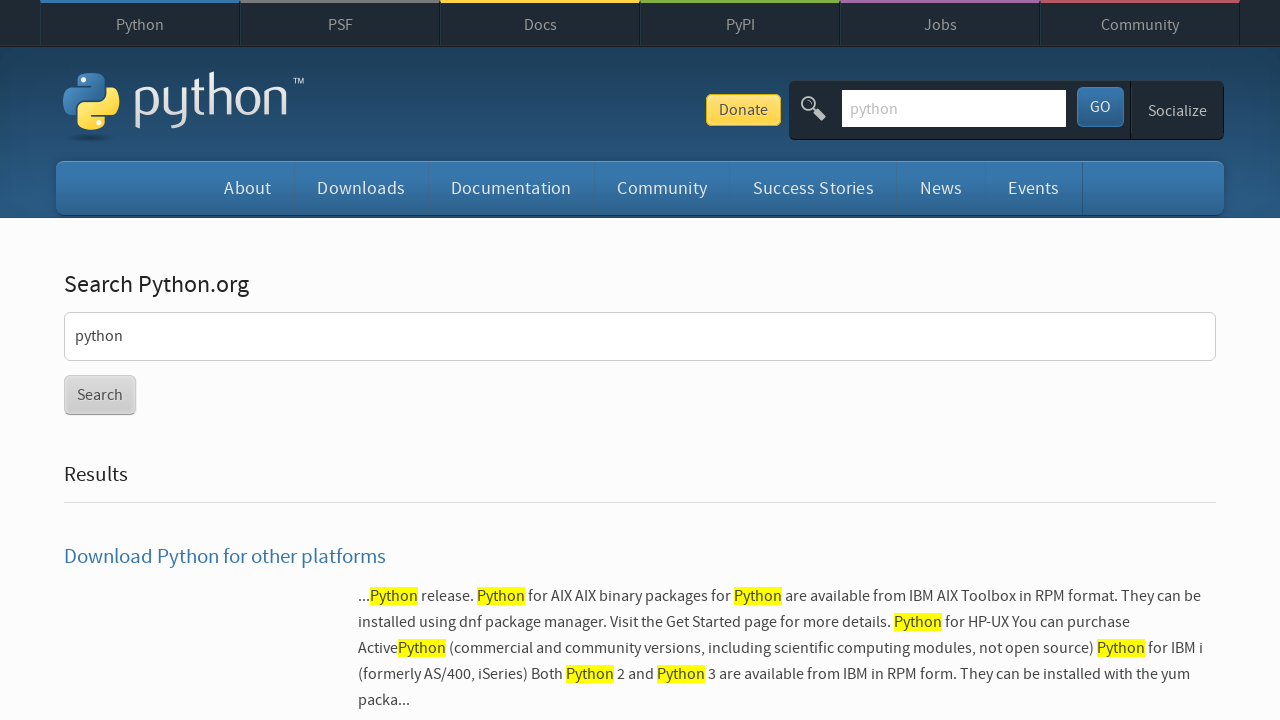

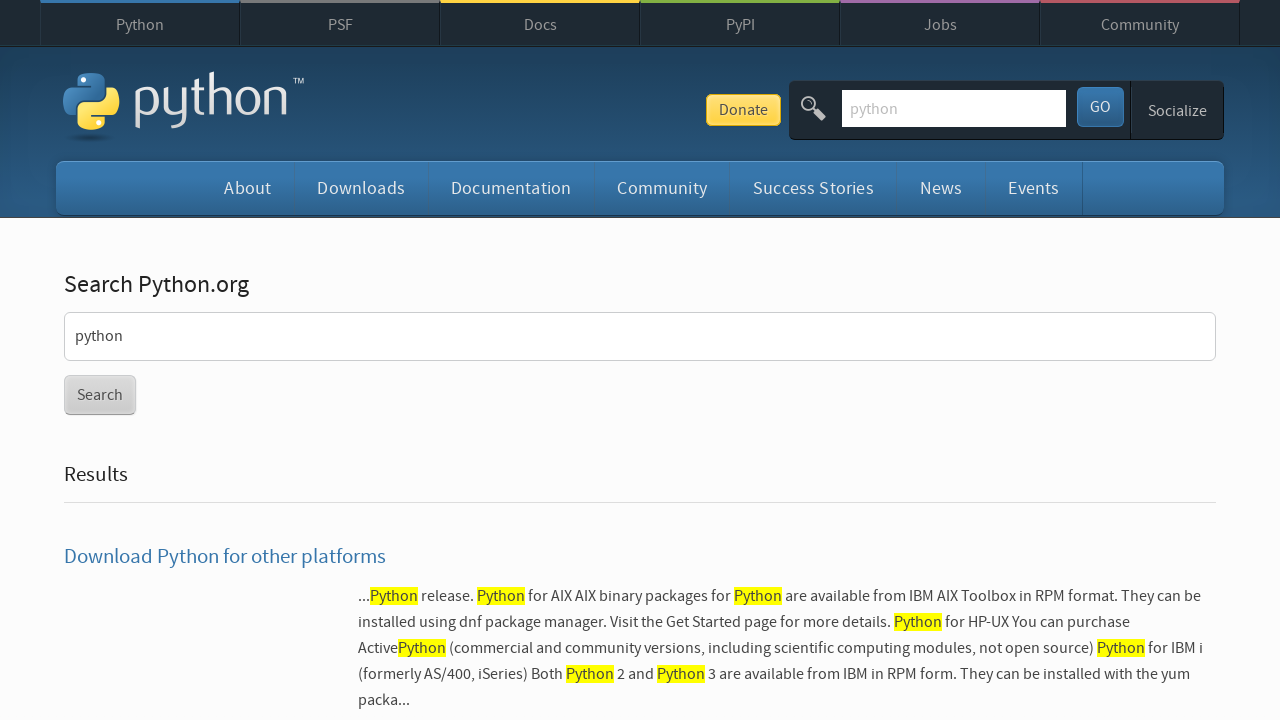